Tests that the DemoBlaze e-commerce site loads correctly by verifying that the Log In button is visible on the home page

Starting URL: https://www.demoblaze.com/

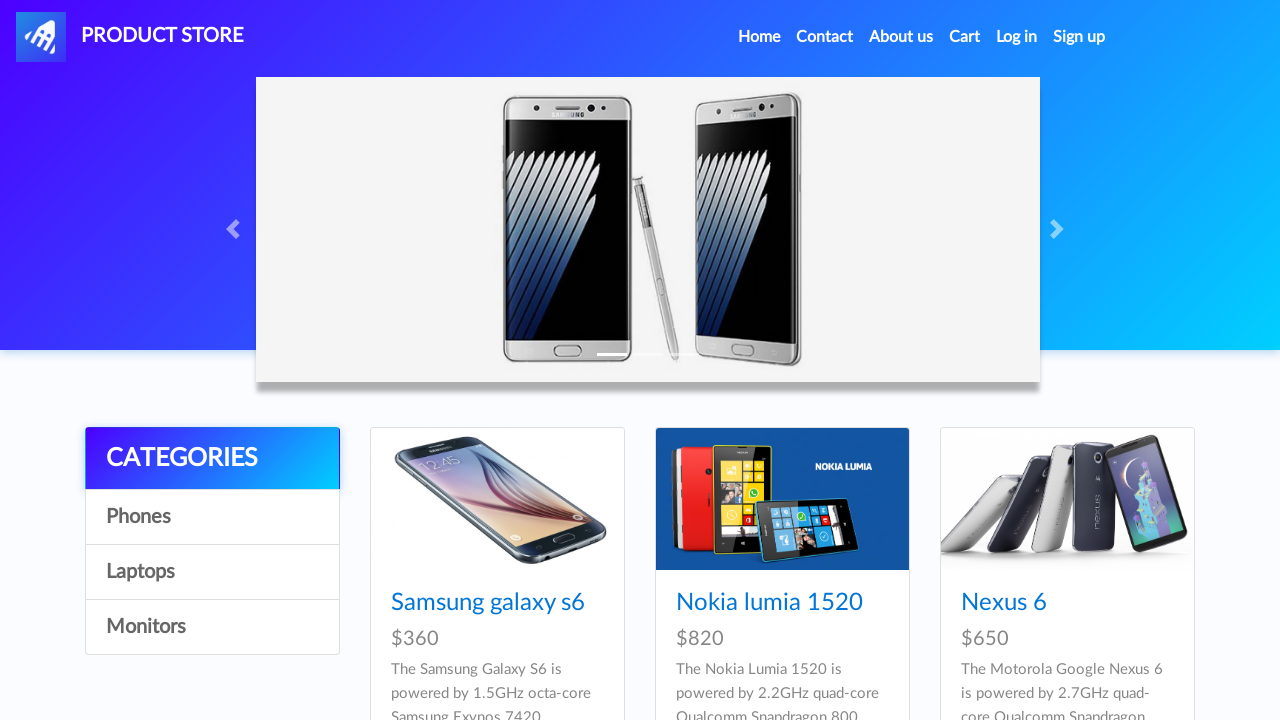

Waited for Log In button to become visible
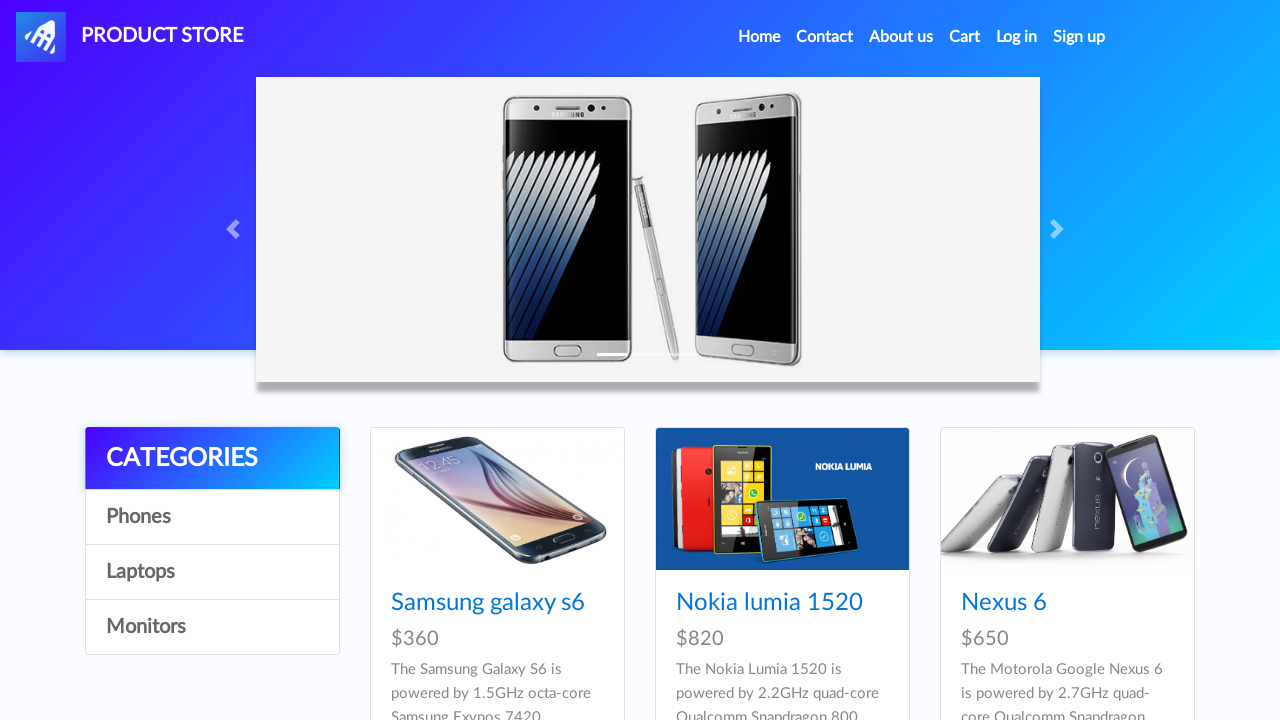

Verified Log In button is visible on the home page
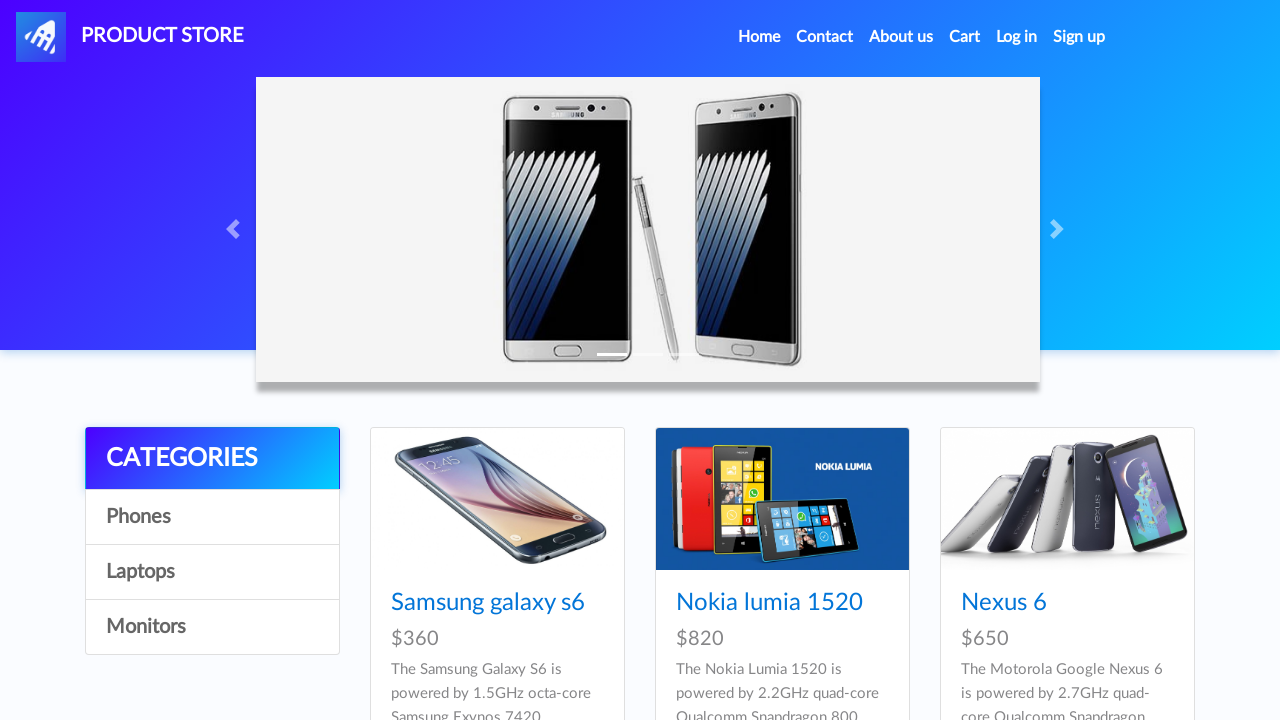

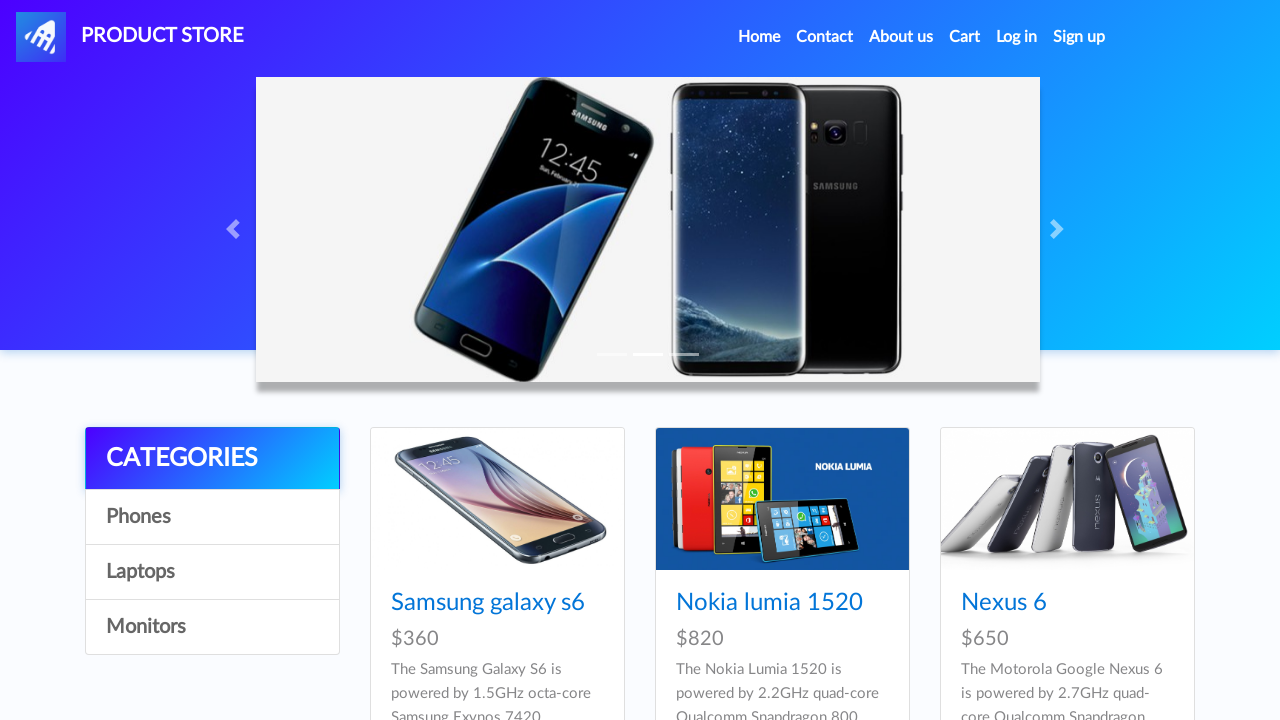